Tests the prompt box by entering a name and accepting it

Starting URL: https://demoqa.com

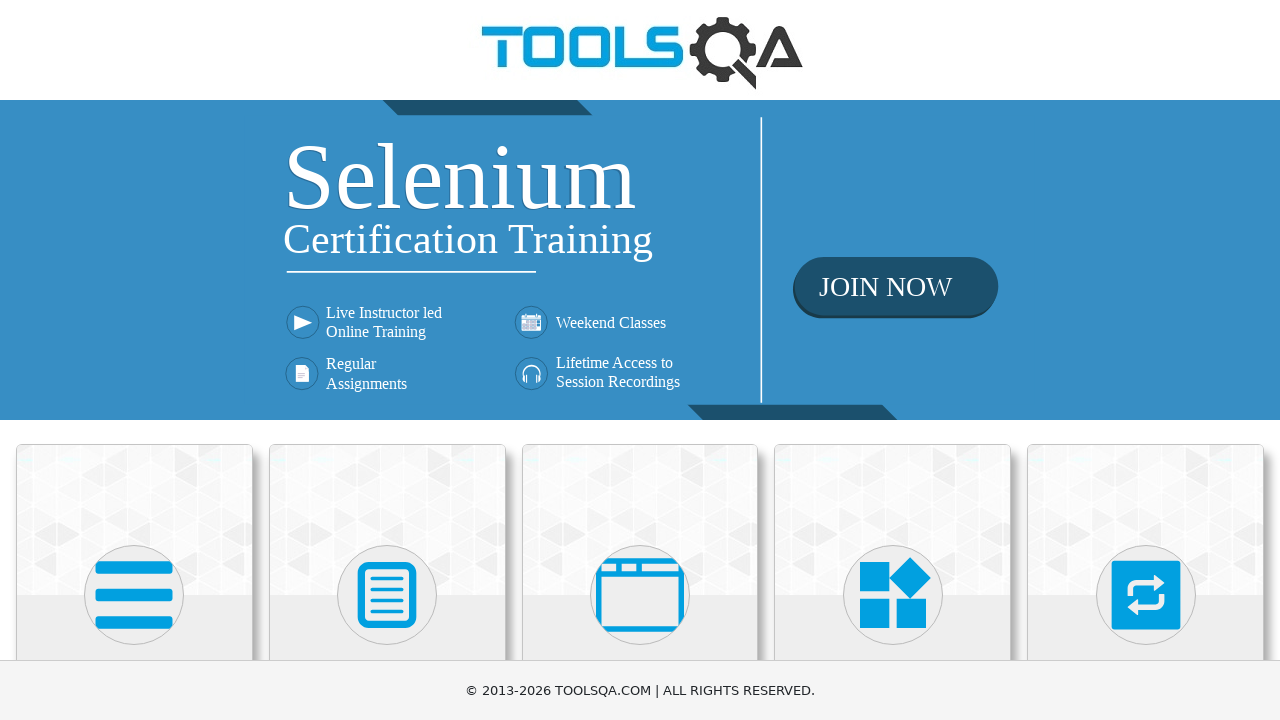

Clicked 'Alerts, Frame & Windows' menu item at (640, 360) on text=Alerts, Frame & Windows
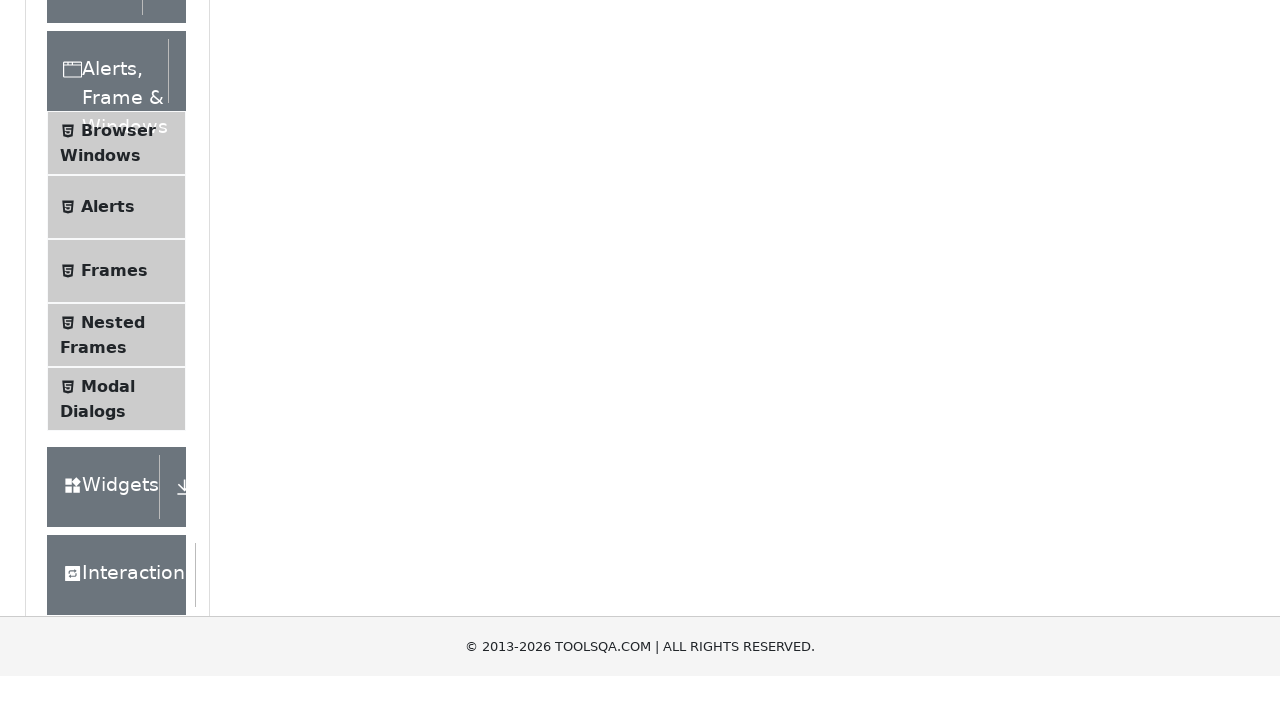

Navigated to alertsWindows page
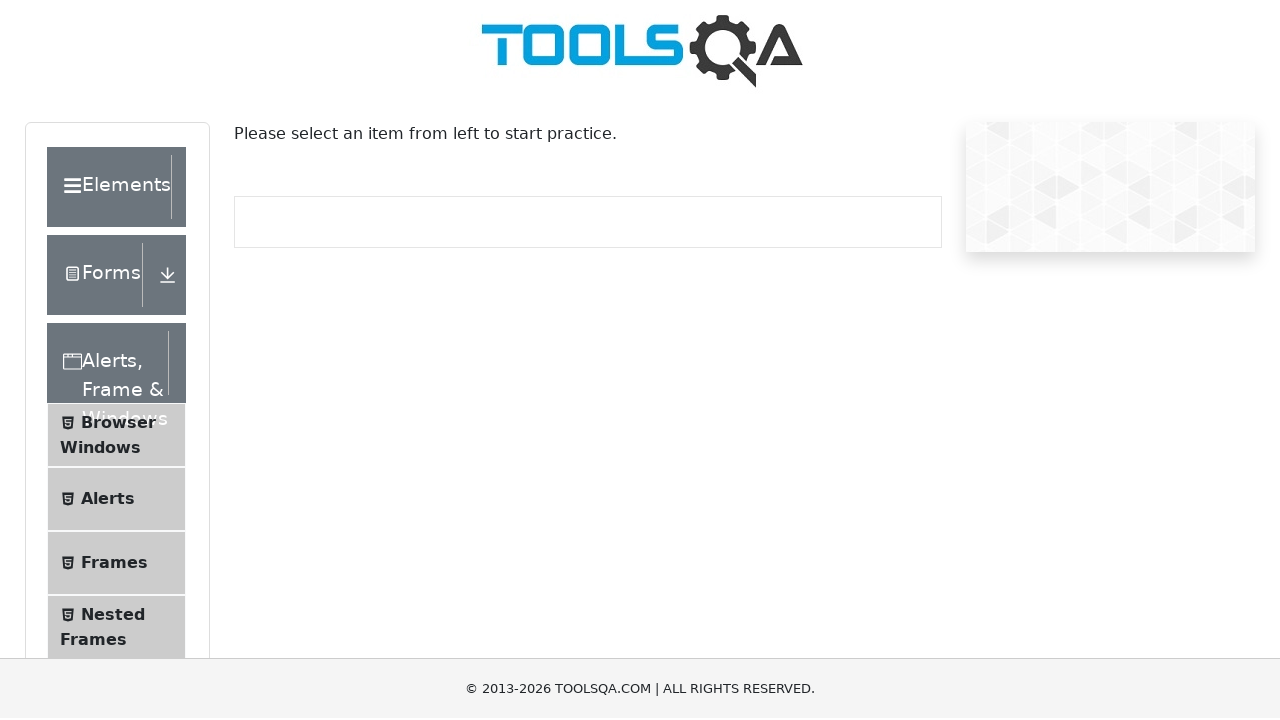

Clicked 'Alerts' submenu item at (108, 501) on .menu-list >> text=Alerts
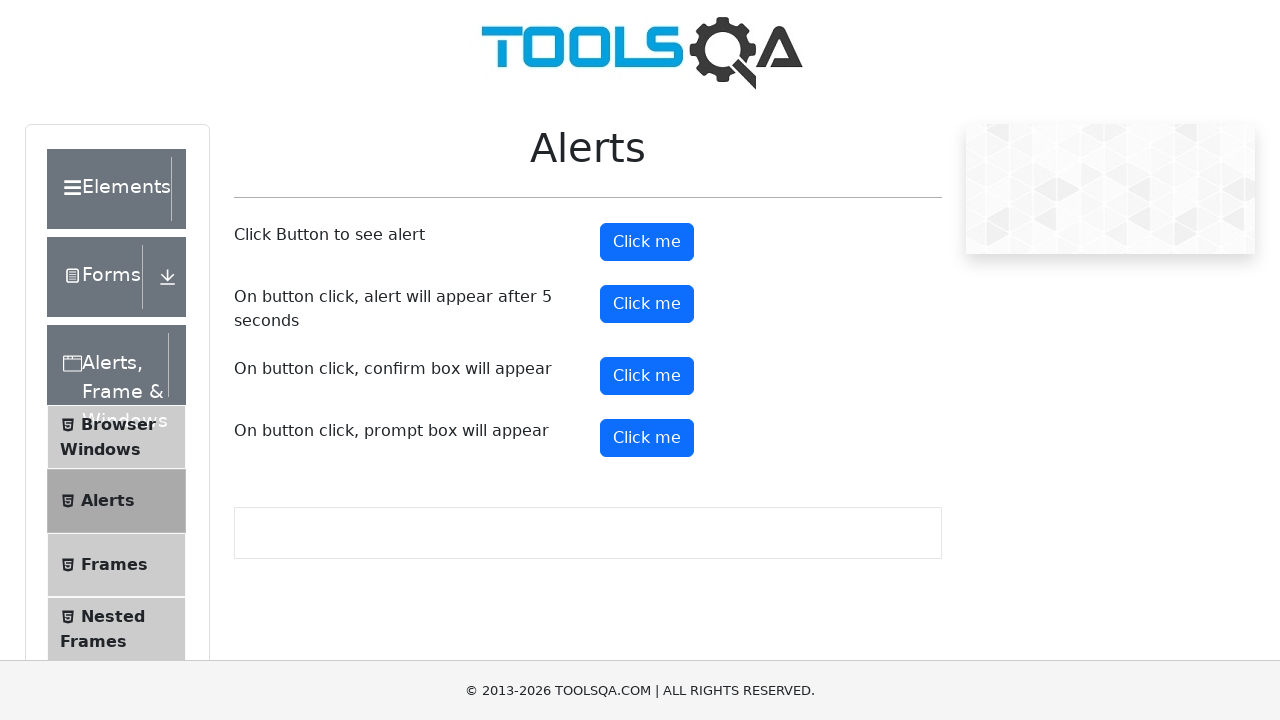

Set up dialog handler to accept prompt with name 'Marcus'
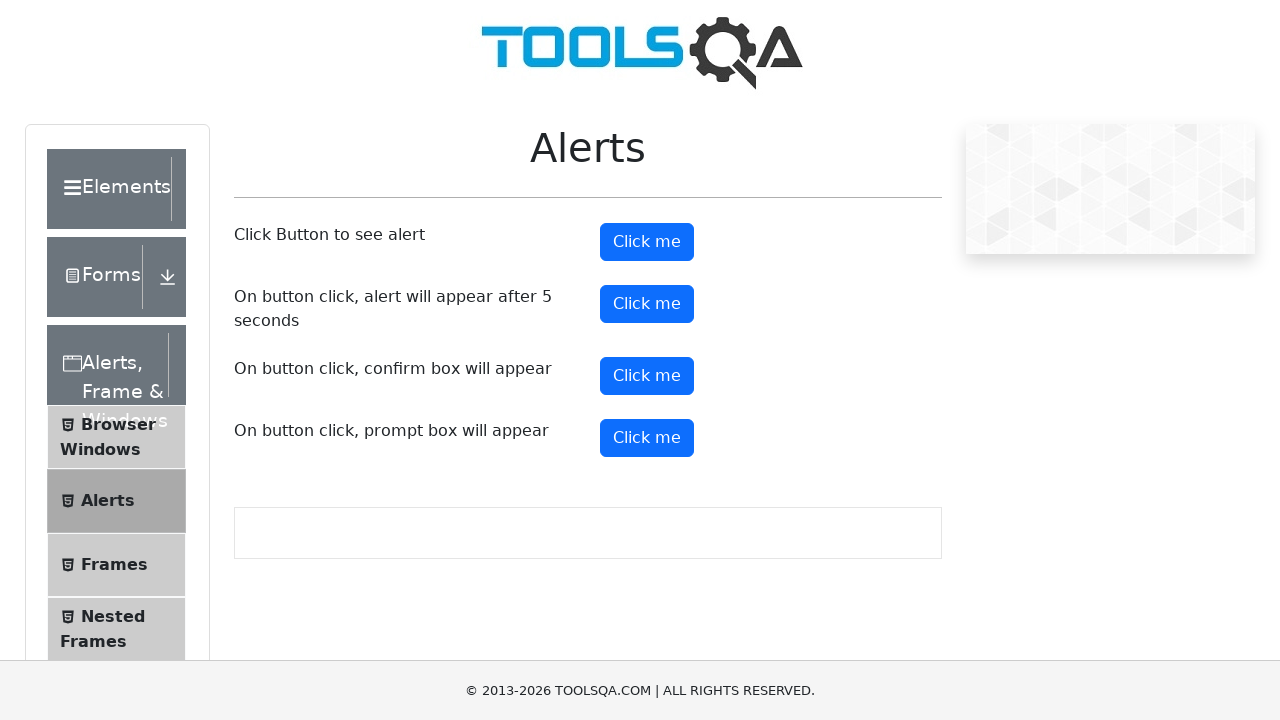

Clicked prompt button to trigger prompt dialog at (647, 438) on #promtButton
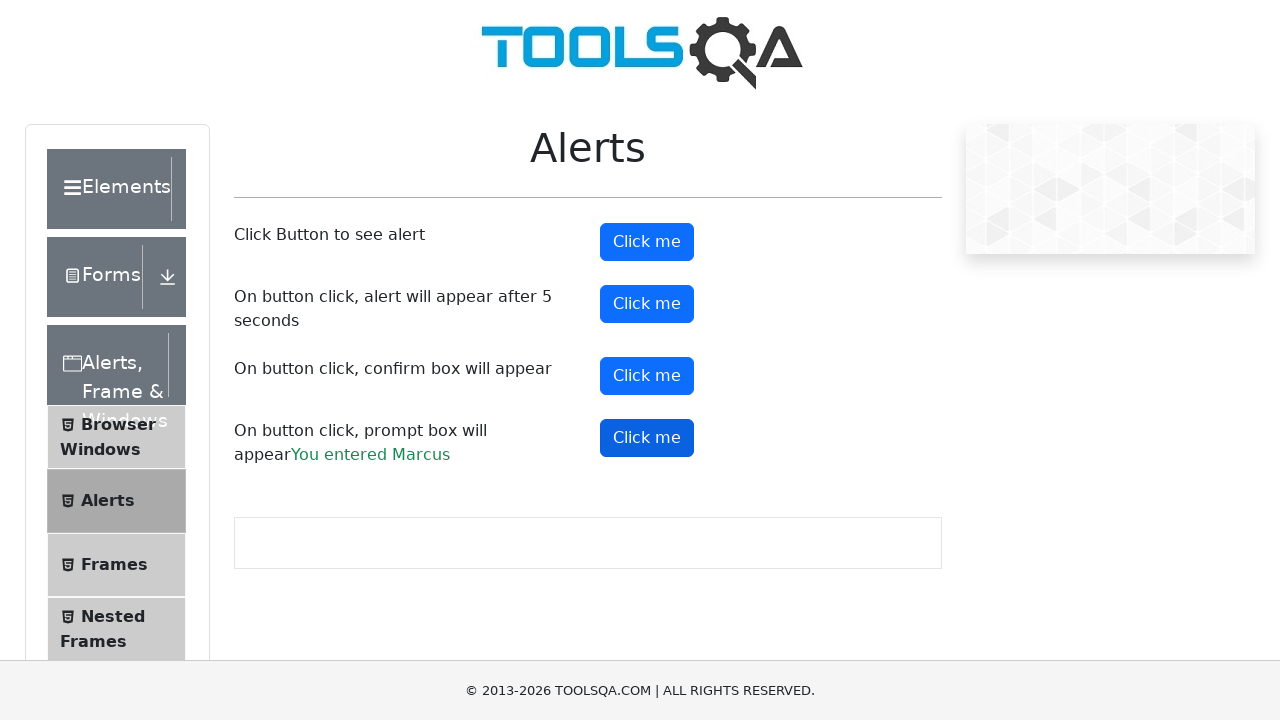

Verified prompt result displays 'Marcus'
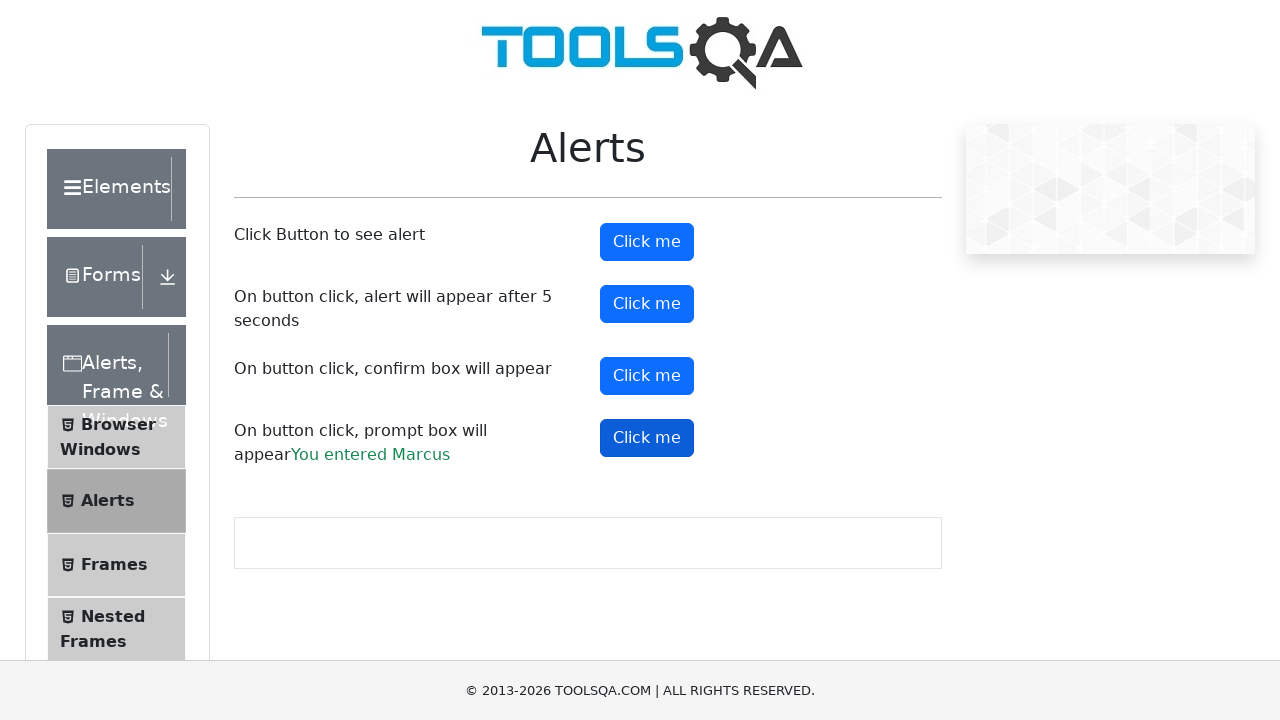

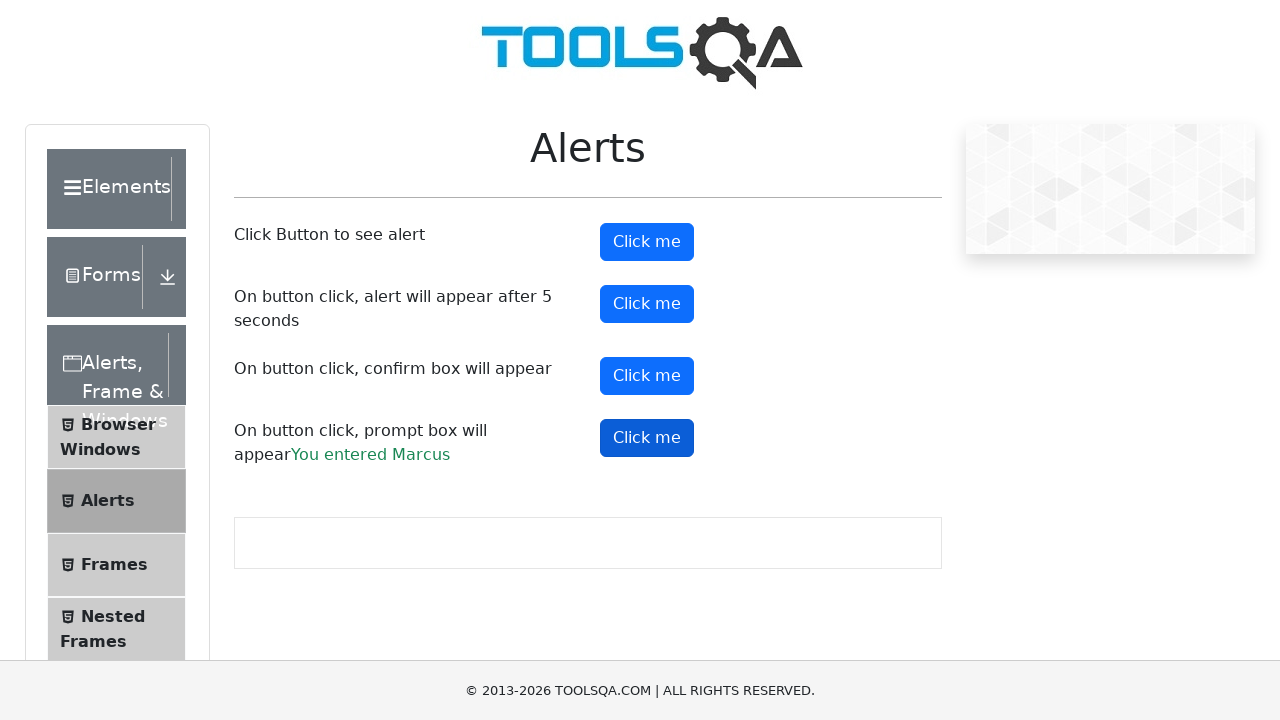